Clicks on Submit New Language menu and verifies the submenu header text

Starting URL: http://www.99-bottles-of-beer.net/

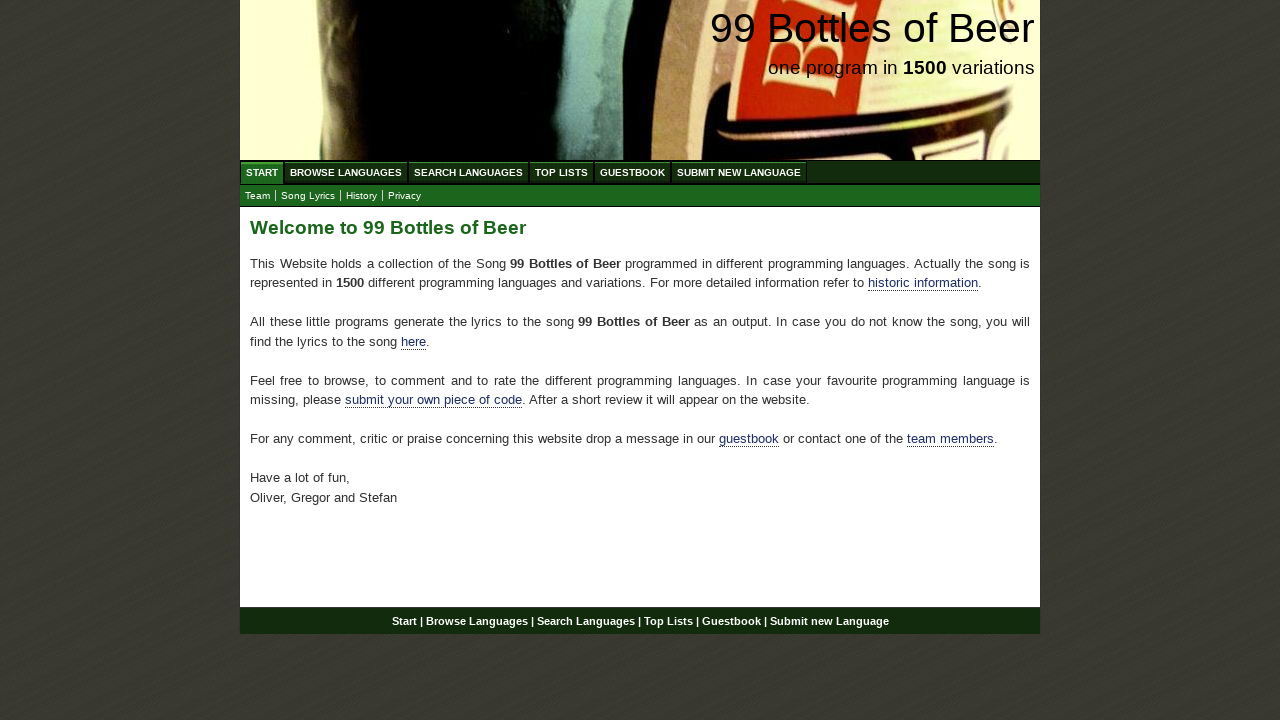

Clicked Submit New Language menu item at (739, 172) on #menu li:nth-child(6) a
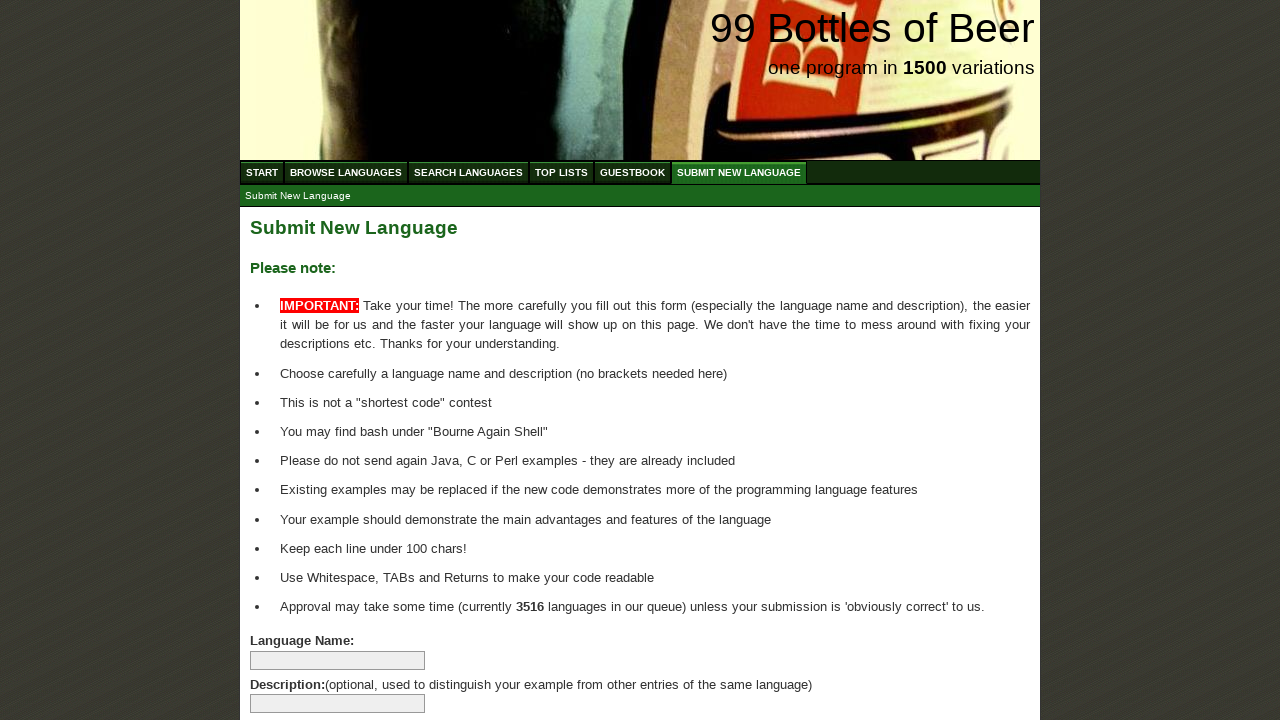

Located submenu header element
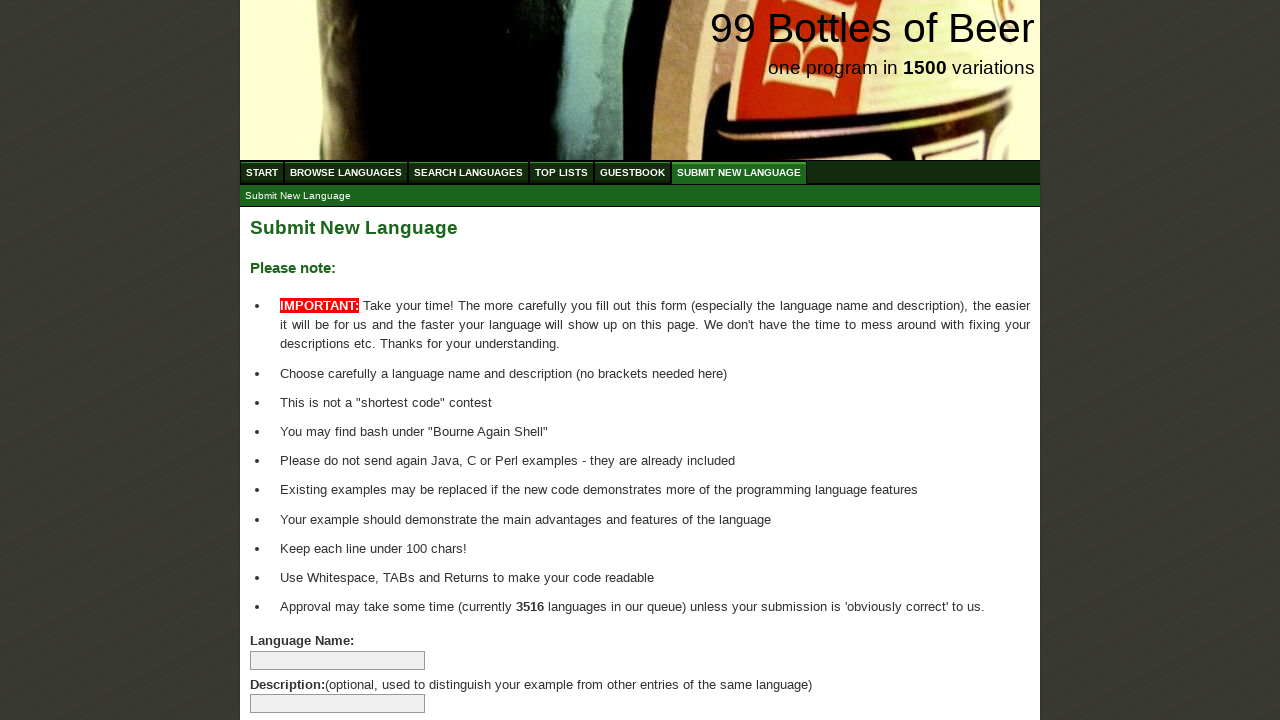

Waited for submenu header to be visible
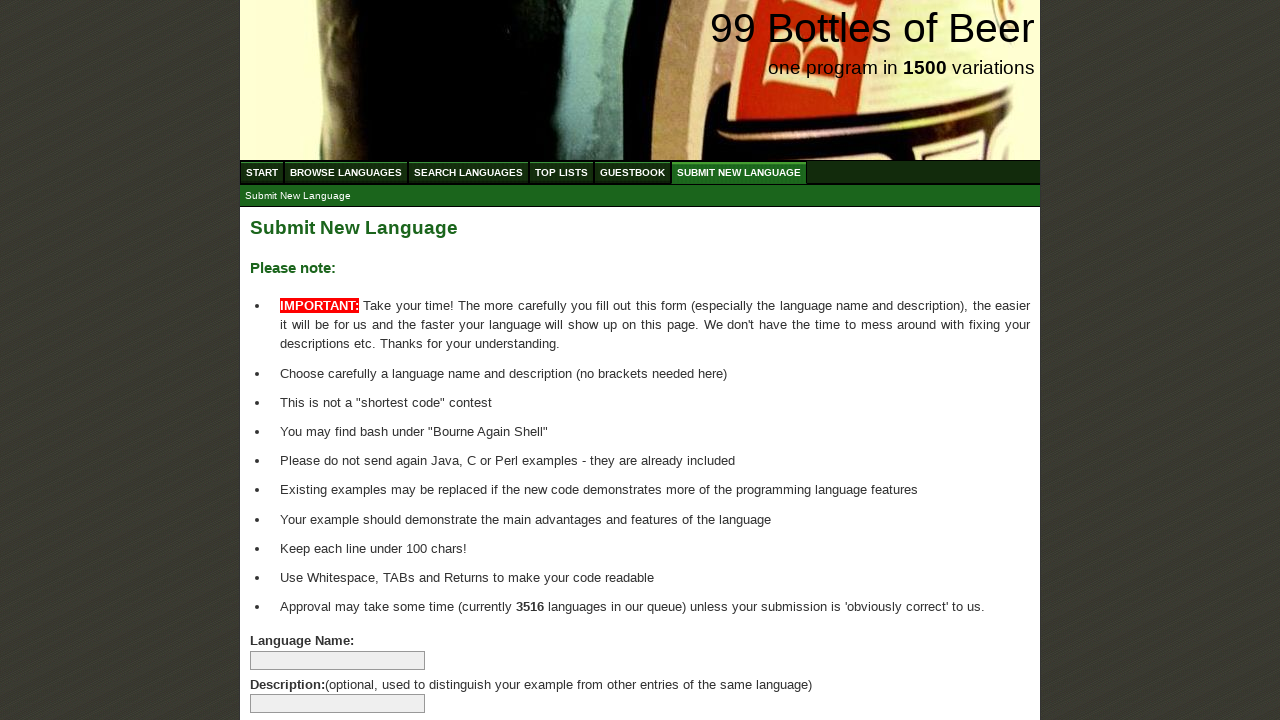

Verified submenu header text is 'Submit New Language'
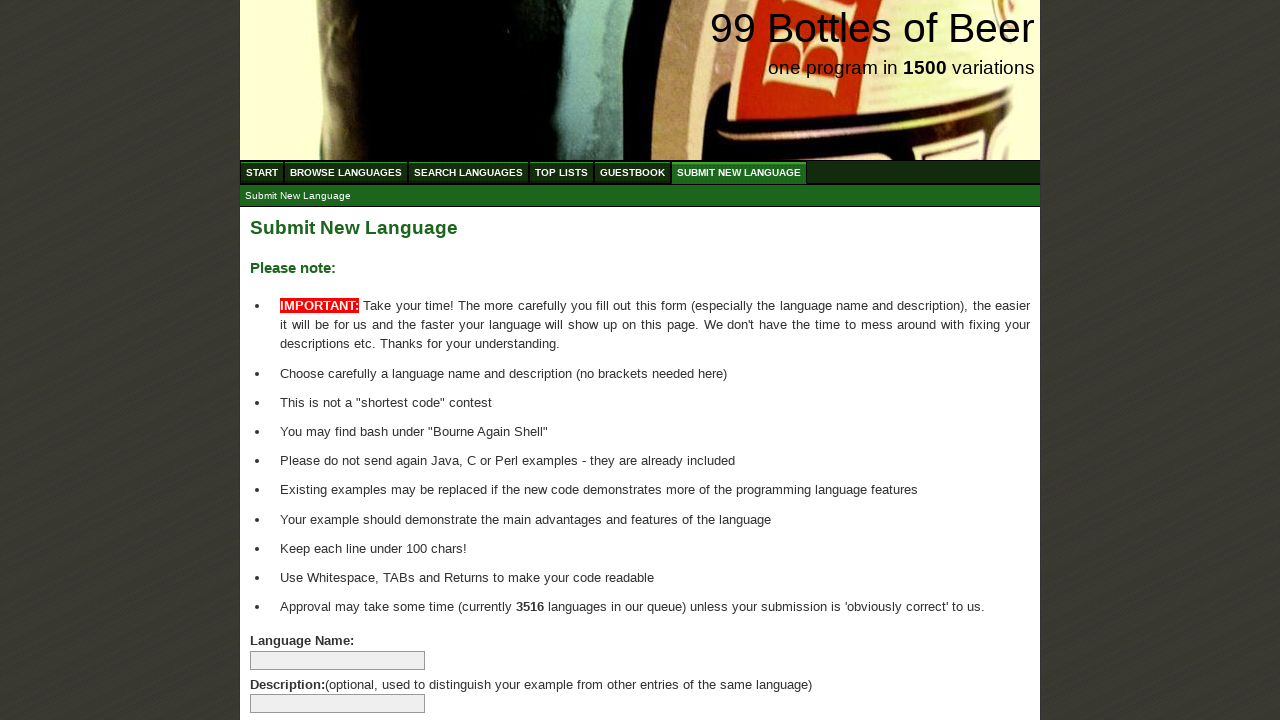

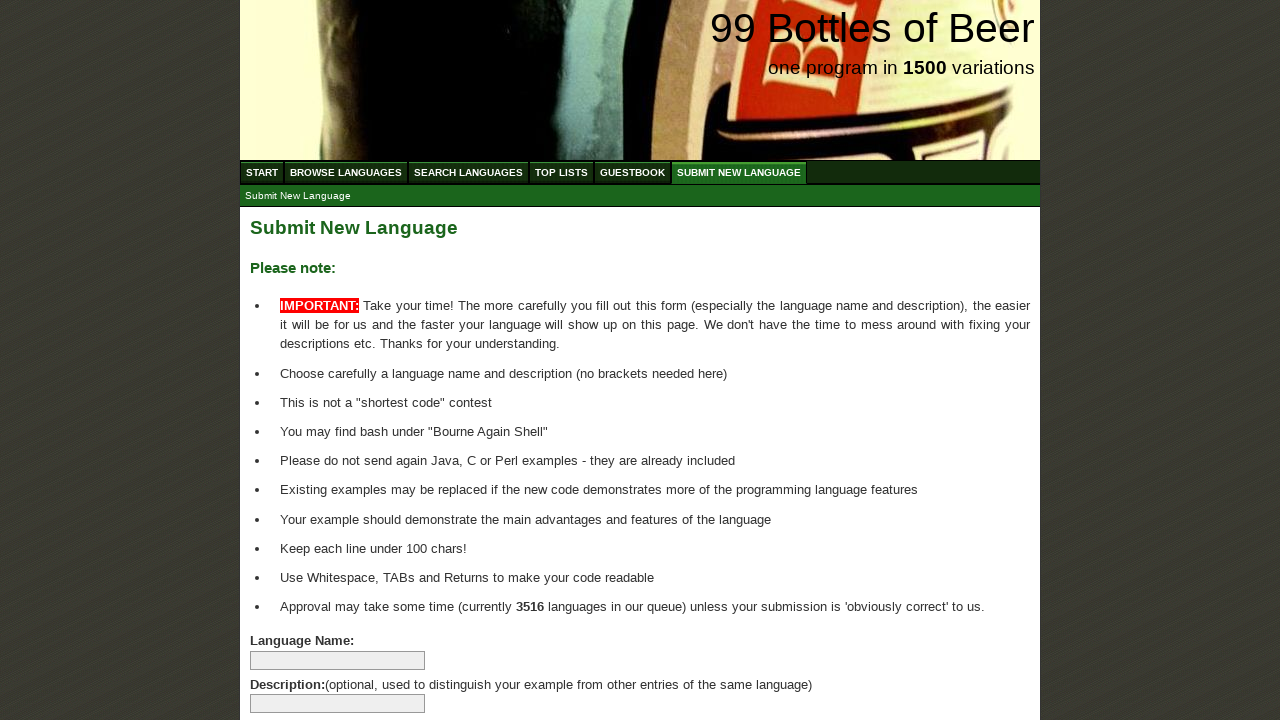